Navigates to the OrangeHRM demo login page and clicks on a link containing ", Inc" text (likely the OrangeHRM company link in the footer)

Starting URL: https://opensource-demo.orangehrmlive.com/web/index.php/auth/login

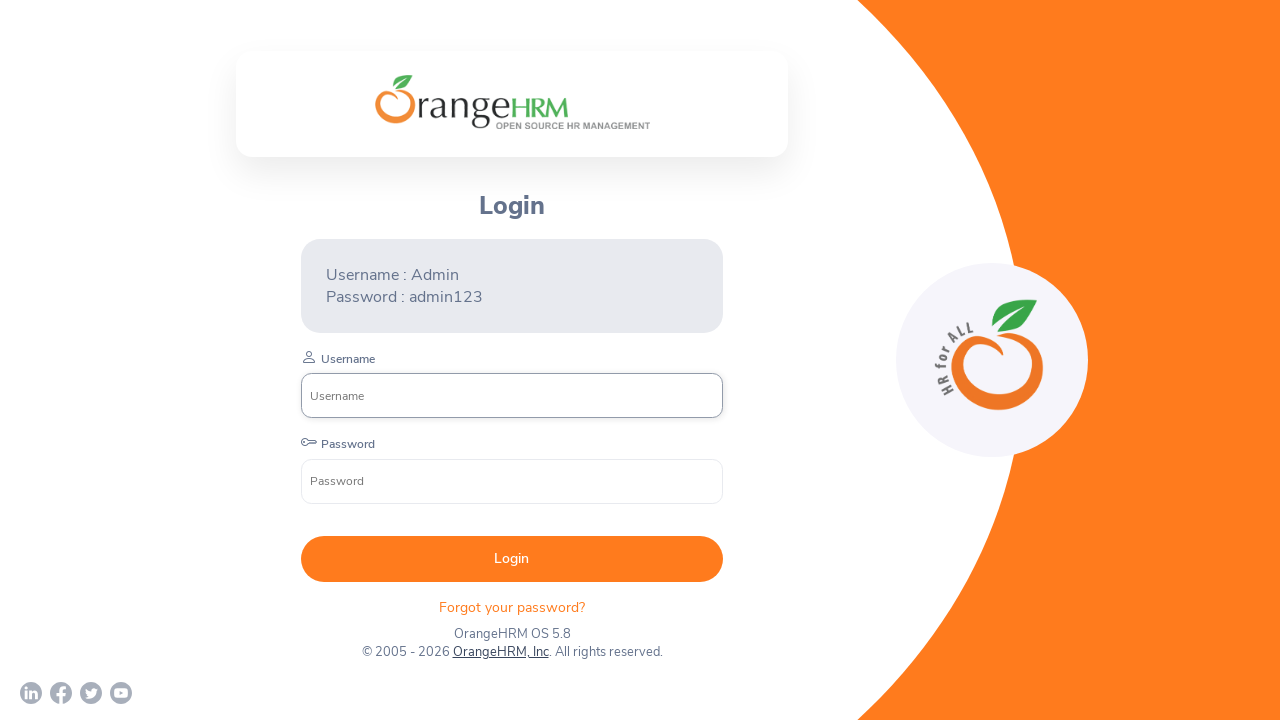

Waited for page to reach networkidle state on OrangeHRM login page
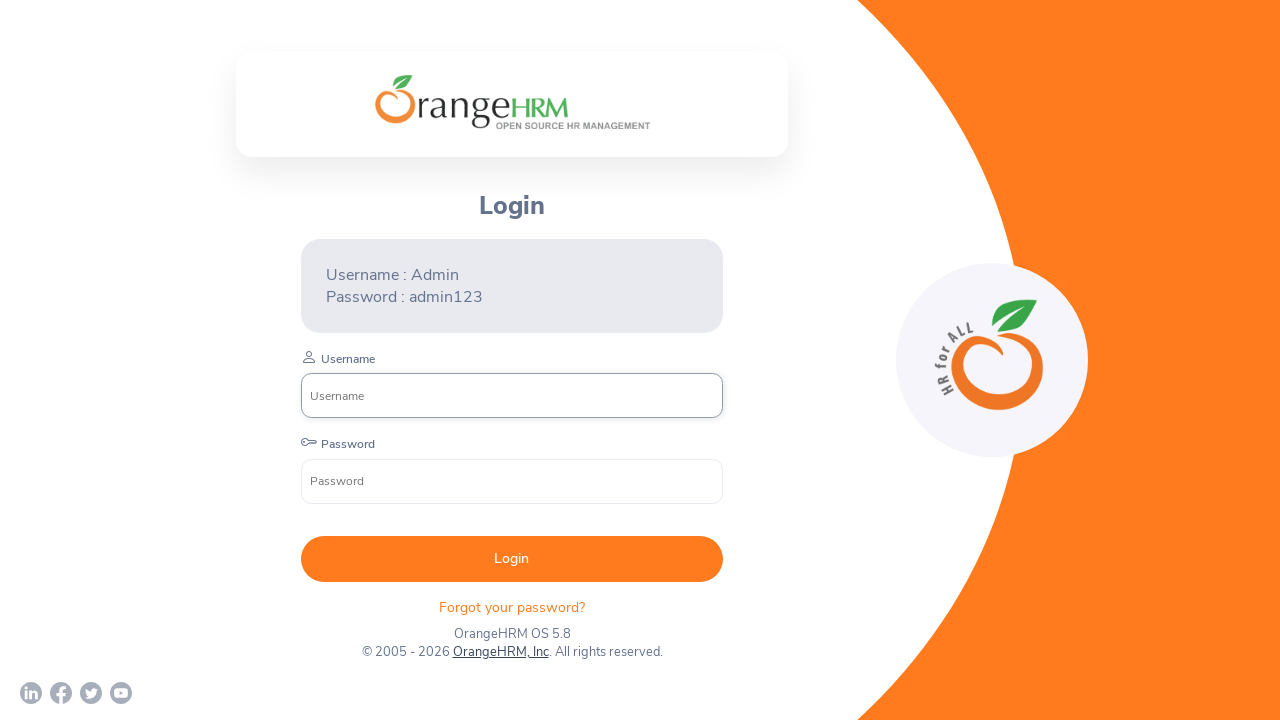

Clicked on link containing ', Inc' text in footer at (500, 652) on a:has-text(', Inc')
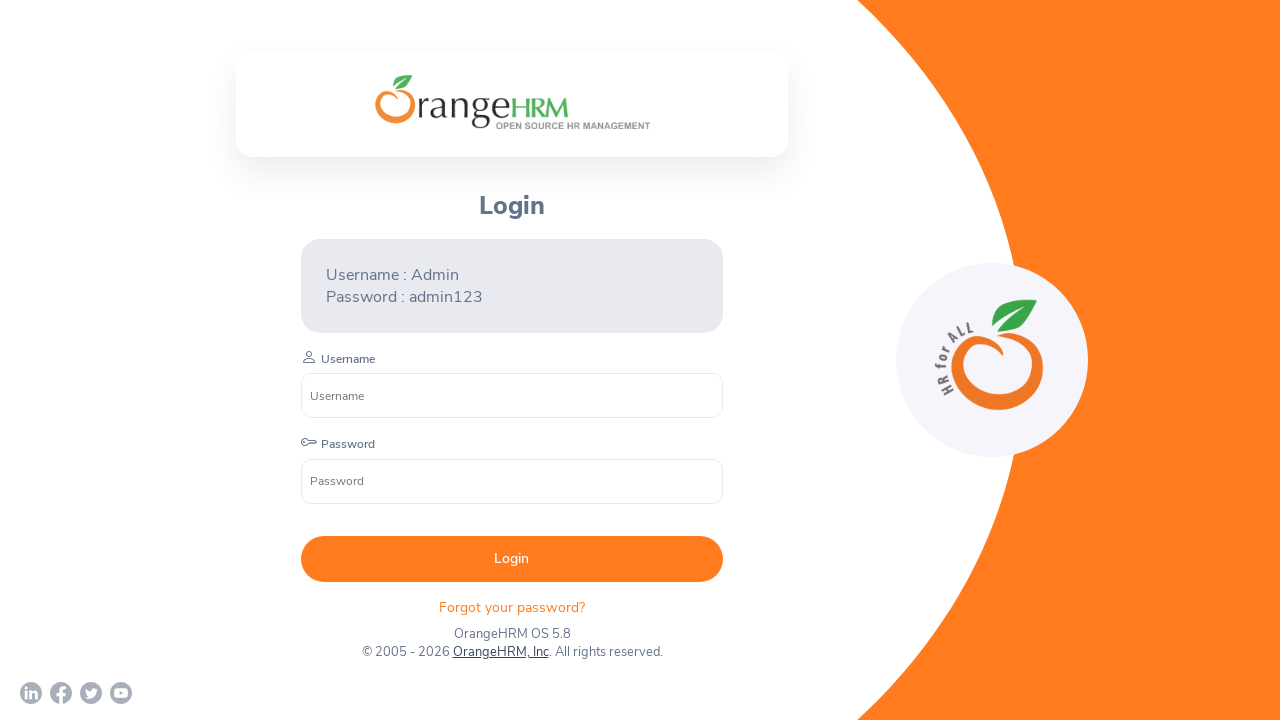

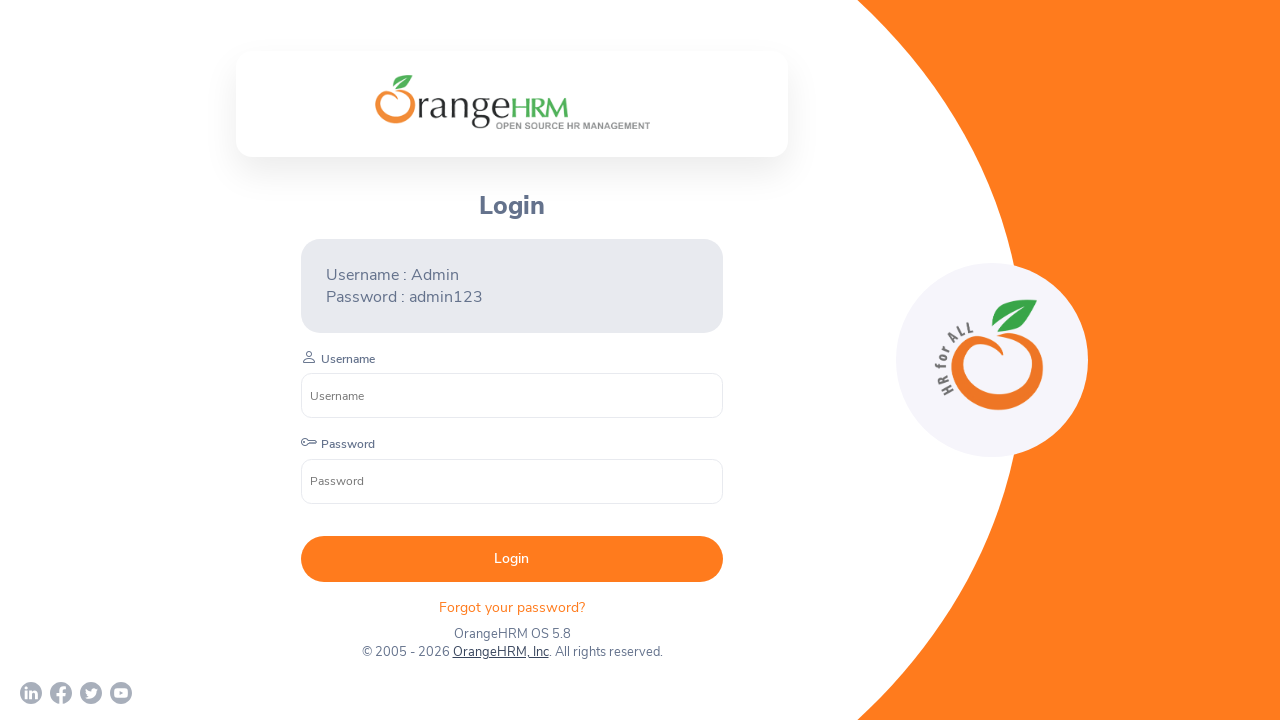